Tests JavaScript autocomplete dropdown by typing partial text, navigating through suggestions with arrow keys until finding "Iraq", and selecting it

Starting URL: https://www.rahulshettyacademy.com/AutomationPractice/

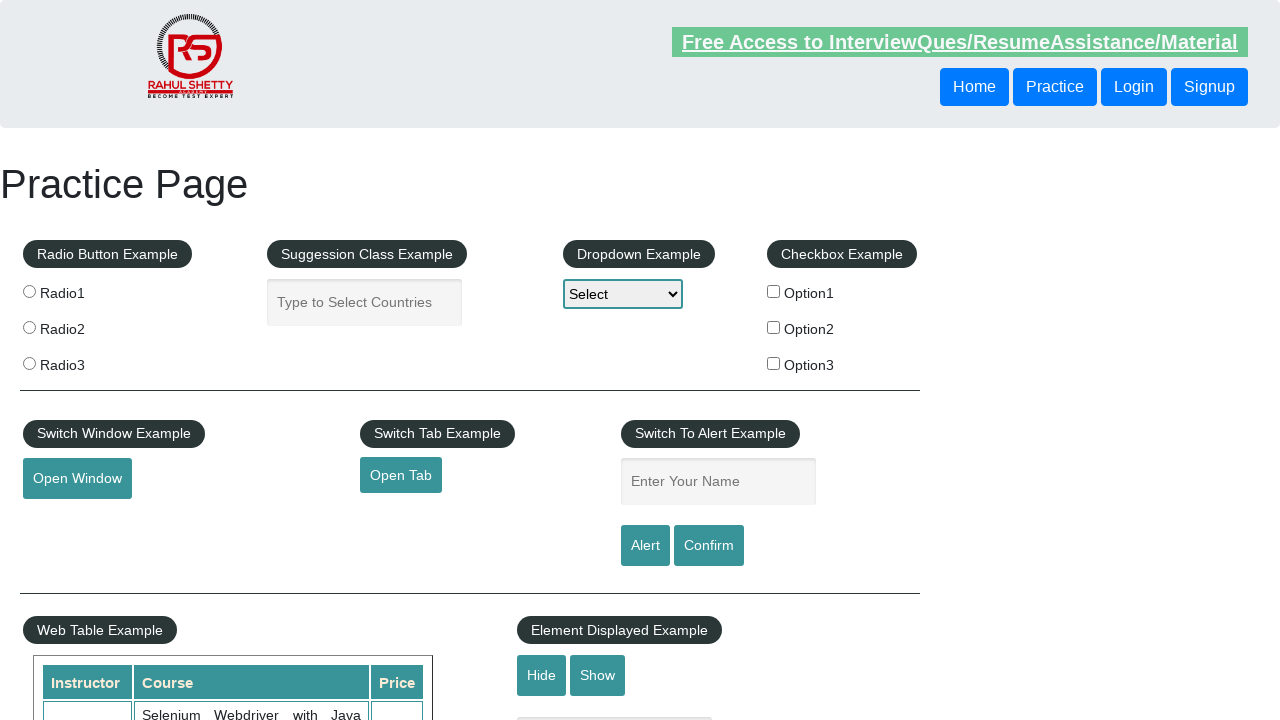

Filled autocomplete field with 'Ir' on #autocomplete
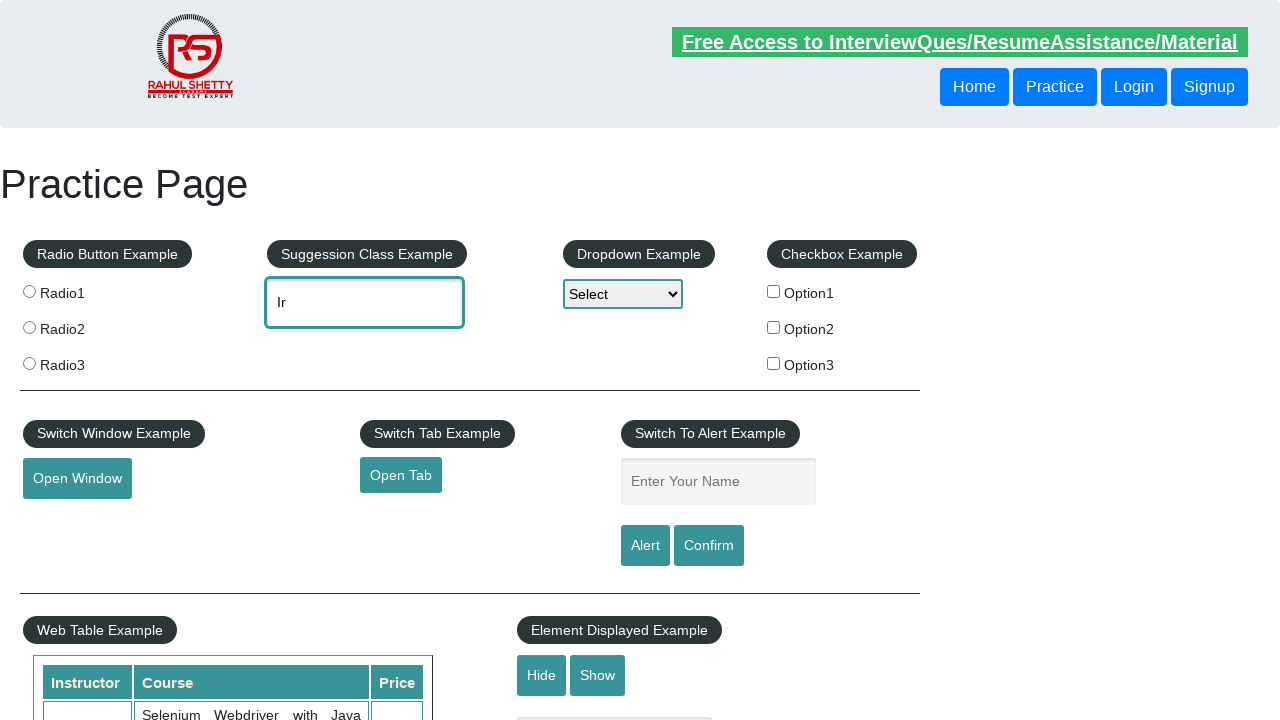

Waited for autocomplete suggestions to appear
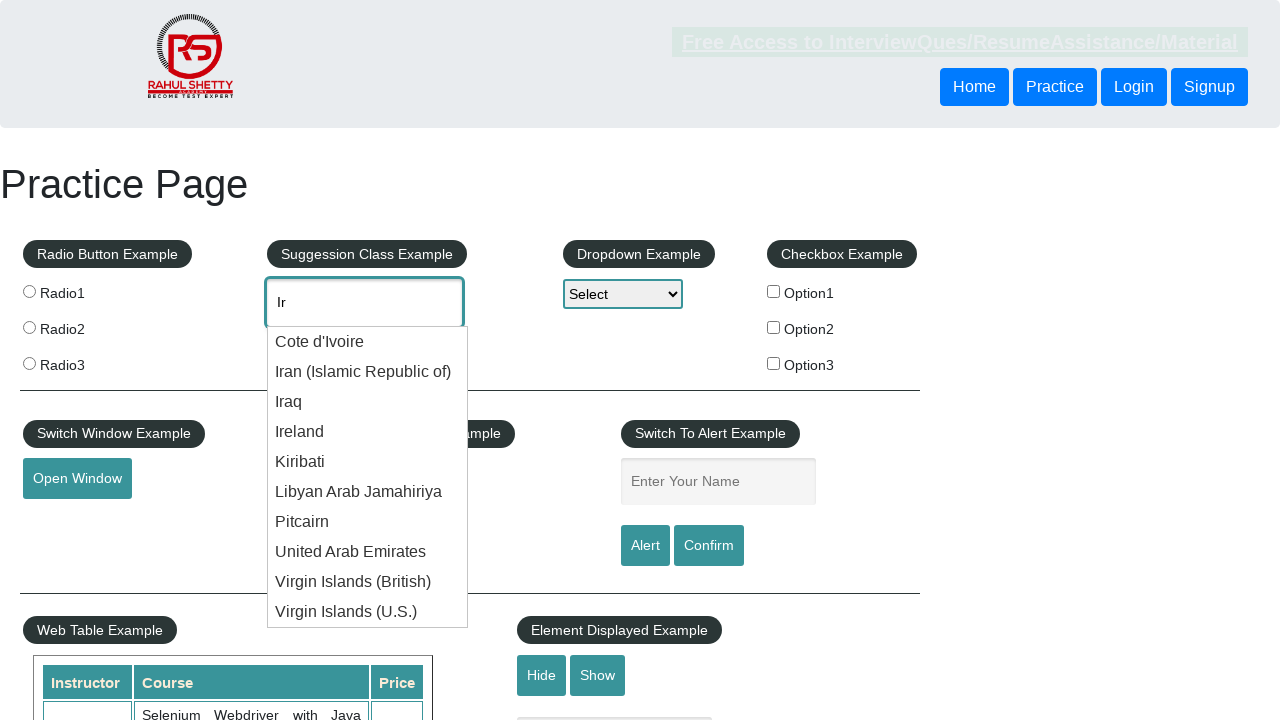

Pressed ArrowDown to start navigating dropdown suggestions on #autocomplete
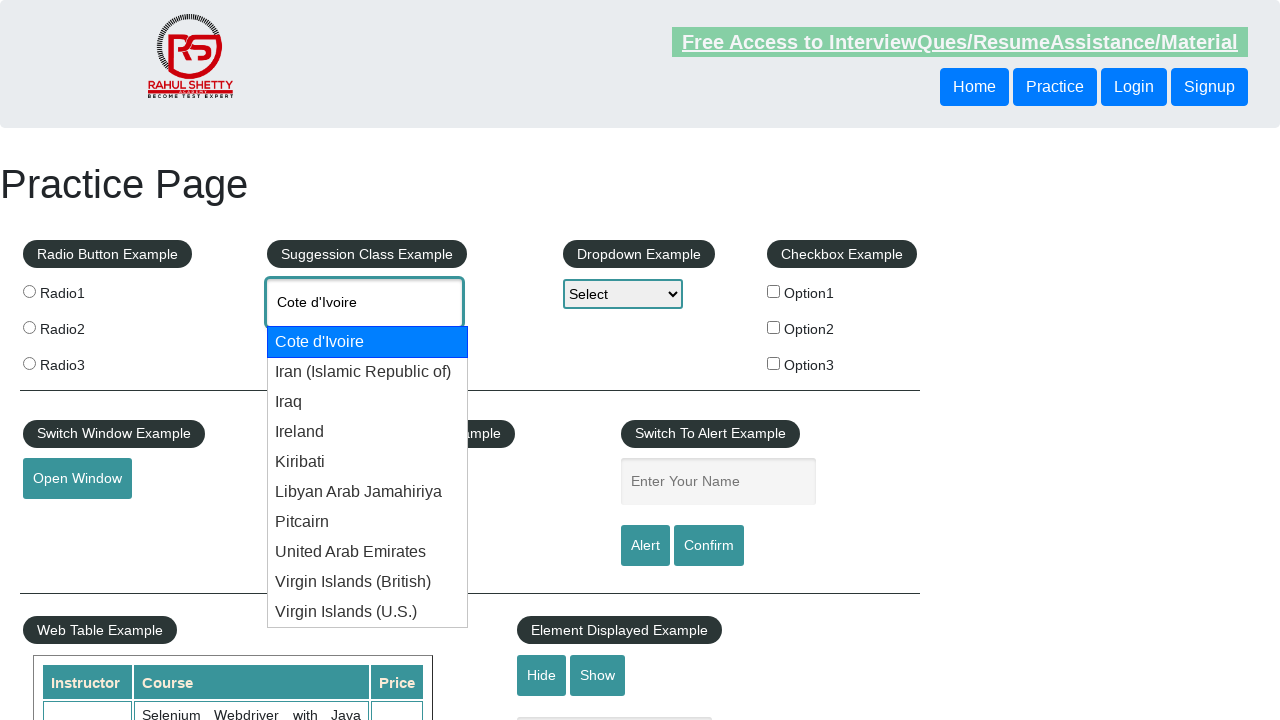

Retrieved current autocomplete value: 'Cote d'Ivoire'
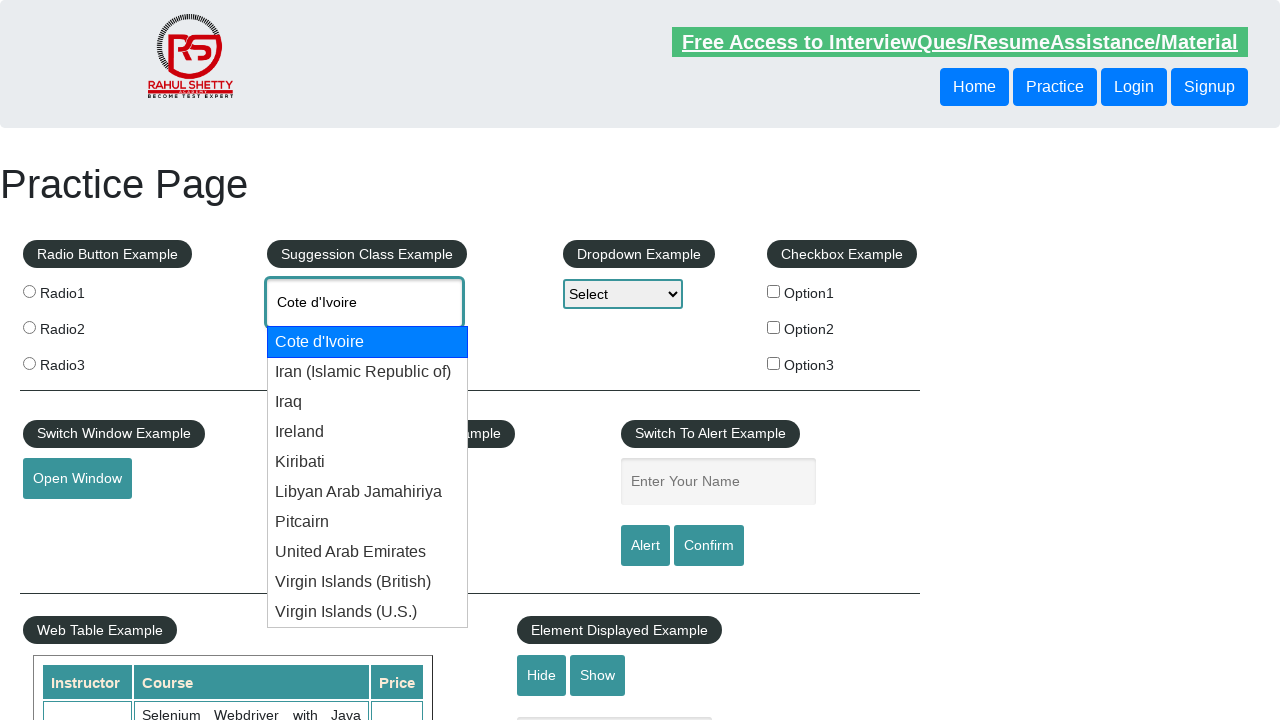

Pressed ArrowDown to navigate to next dropdown option on #autocomplete
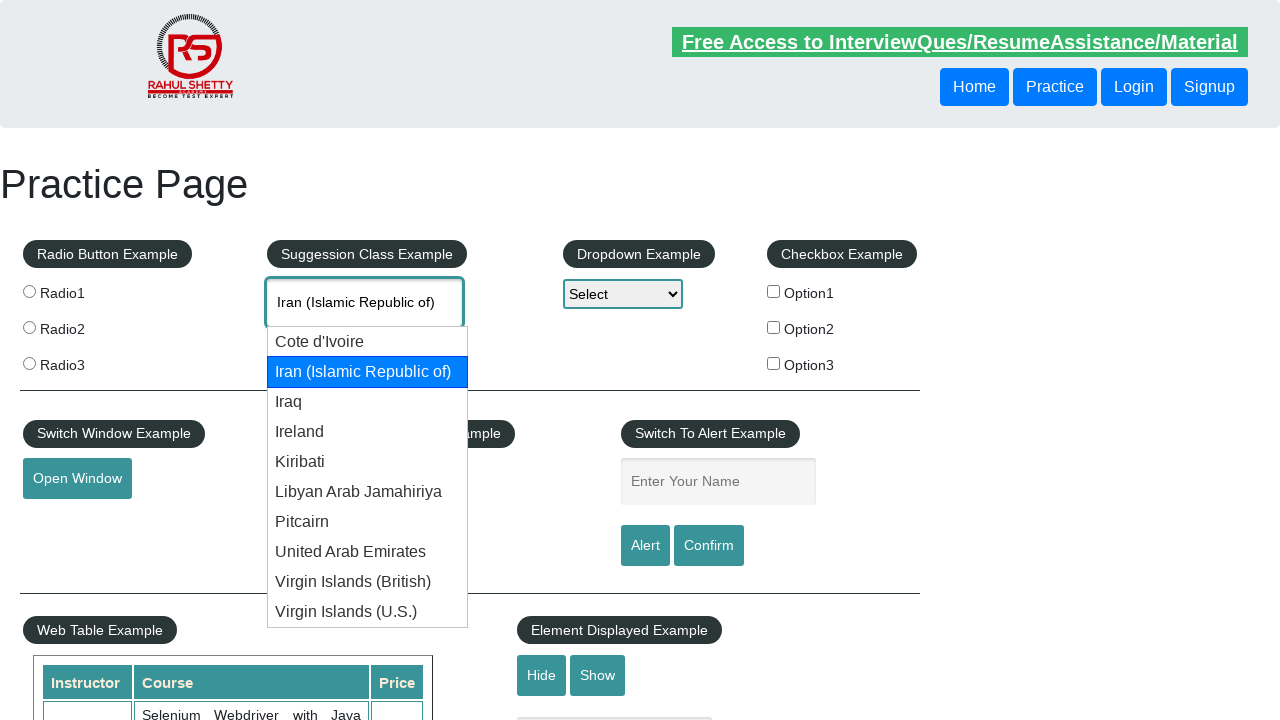

Retrieved current autocomplete value: 'Iran (Islamic Republic of)'
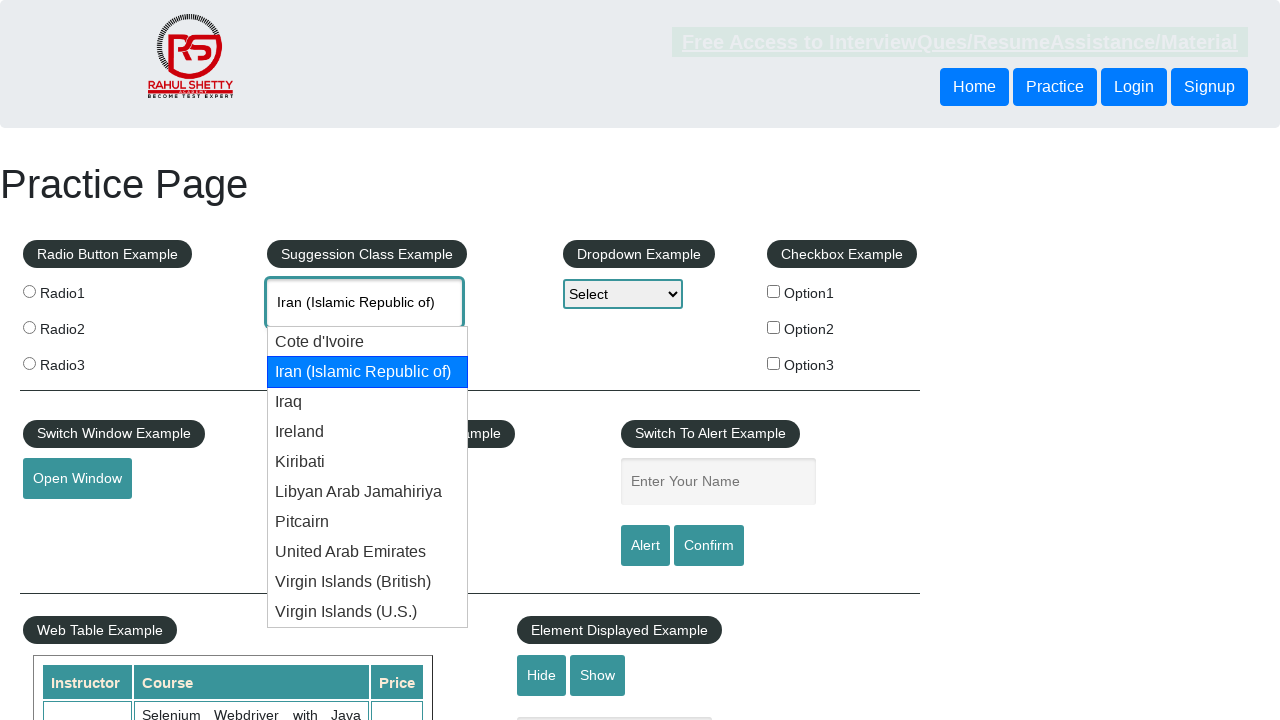

Pressed ArrowDown to navigate to next dropdown option on #autocomplete
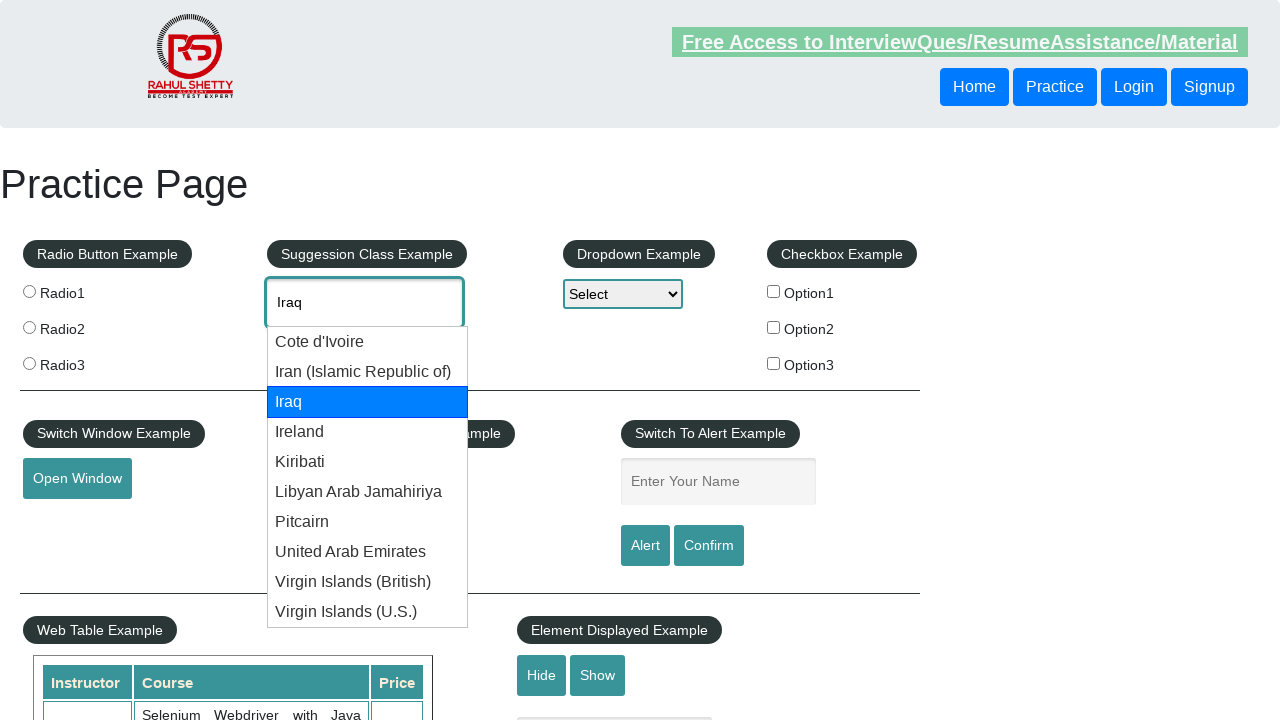

Retrieved current autocomplete value: 'Iraq'
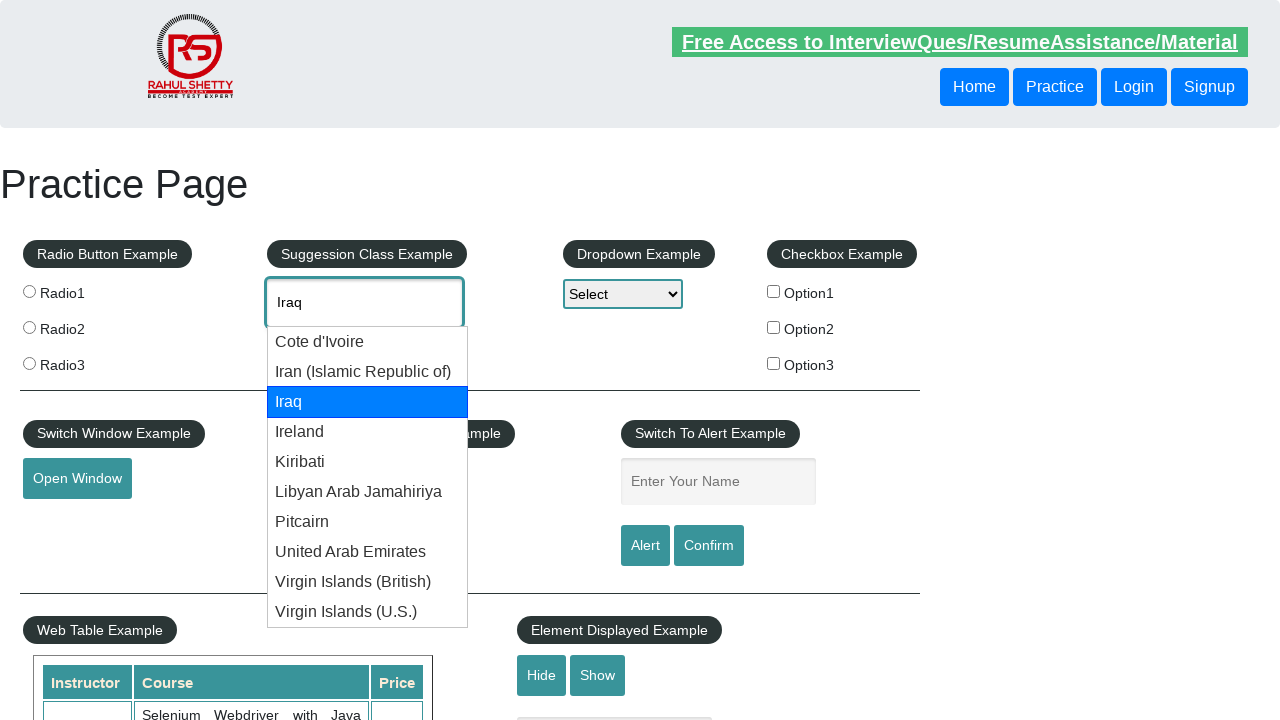

Pressed Enter to select 'Iraq' from dropdown on #autocomplete
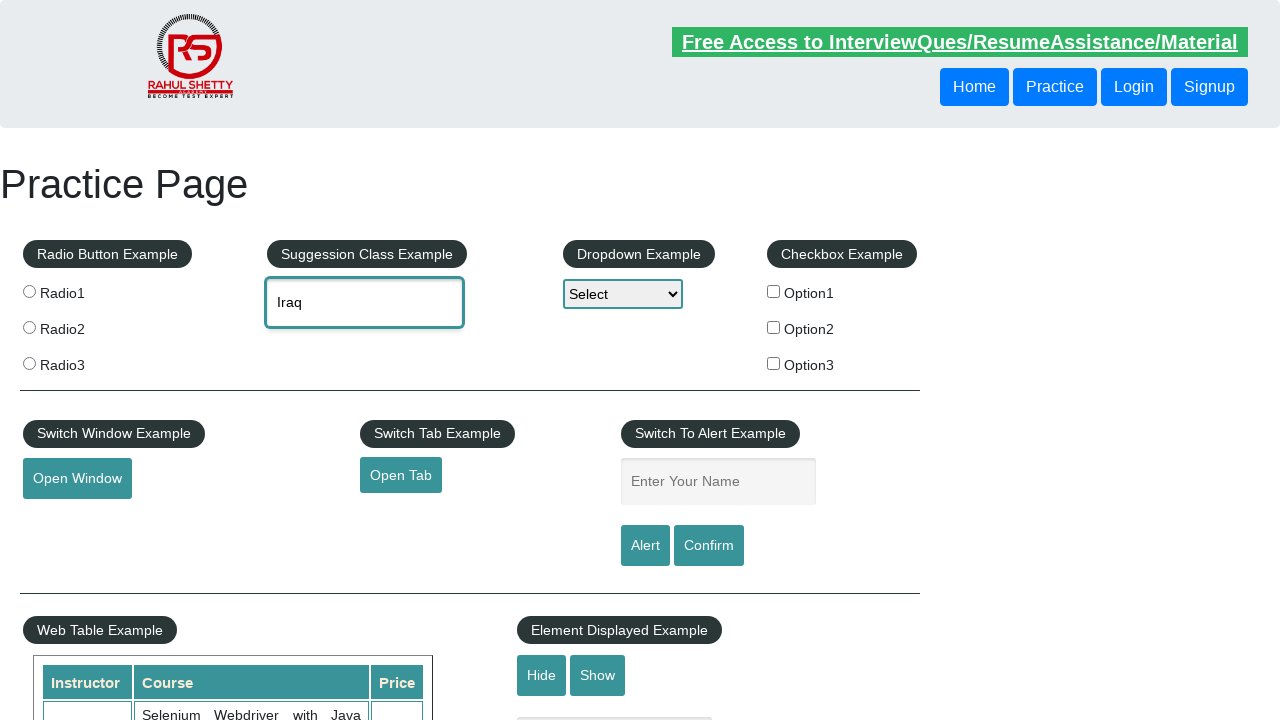

Retrieved final autocomplete value for verification: 'Iraq'
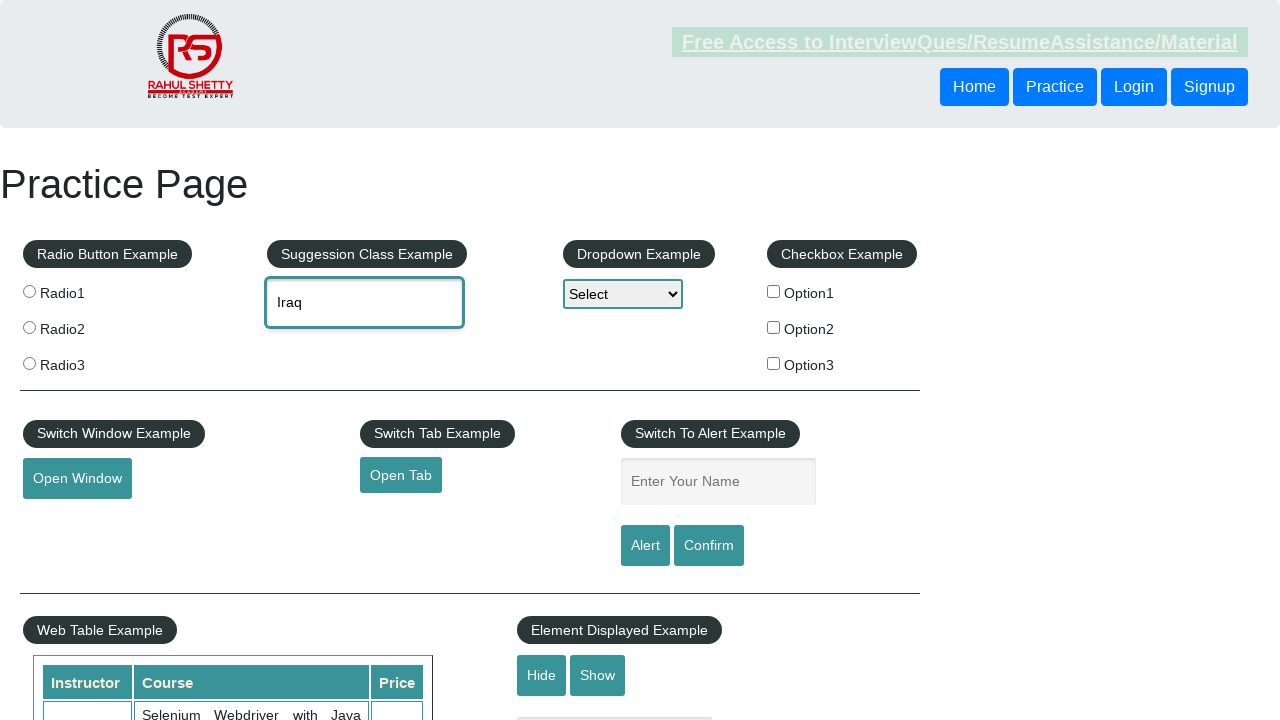

Verified that 'Iraq' was successfully selected in the autocomplete field
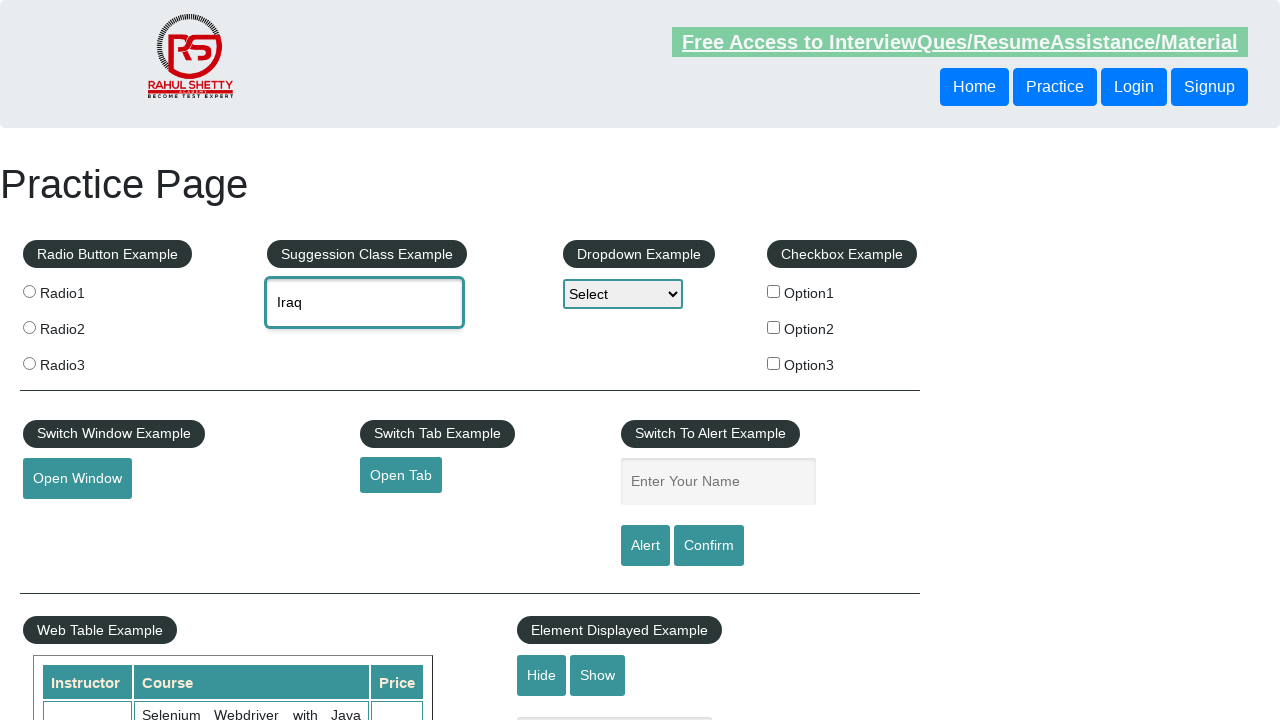

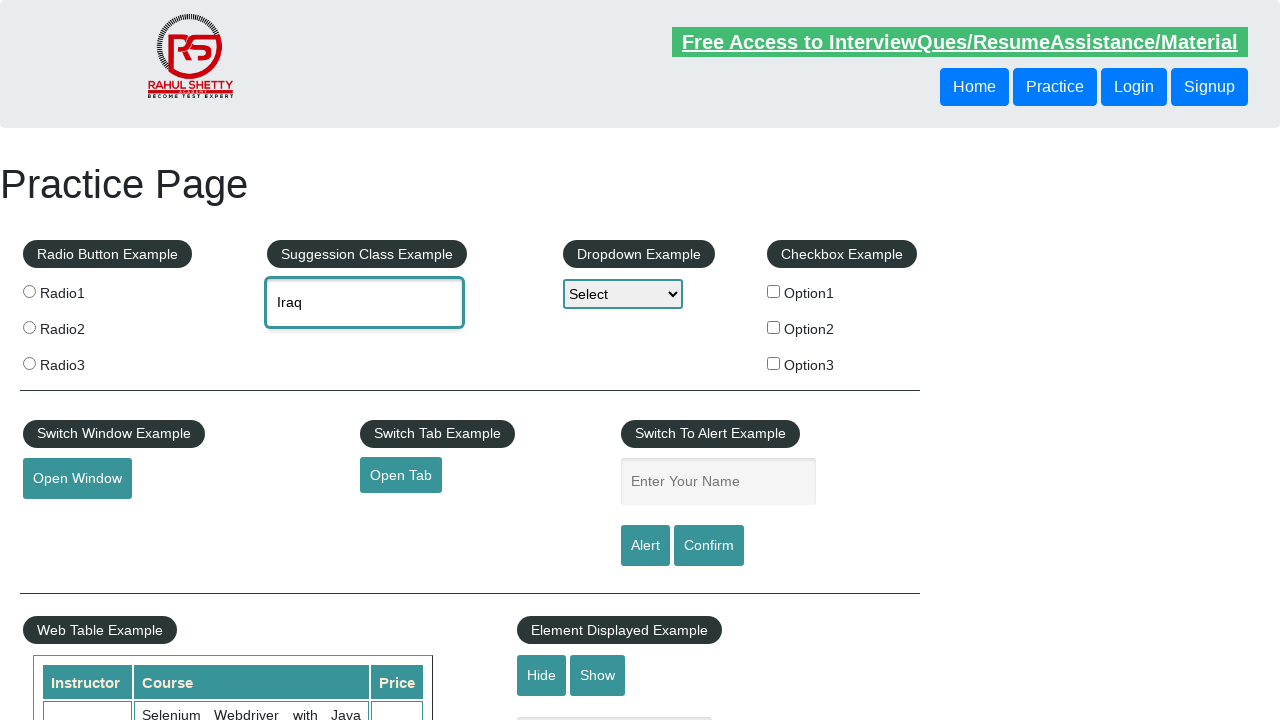